Tests adding todo items to a todo list by filling the input field and pressing Enter, verifying items appear in the list.

Starting URL: https://demo.playwright.dev/todomvc

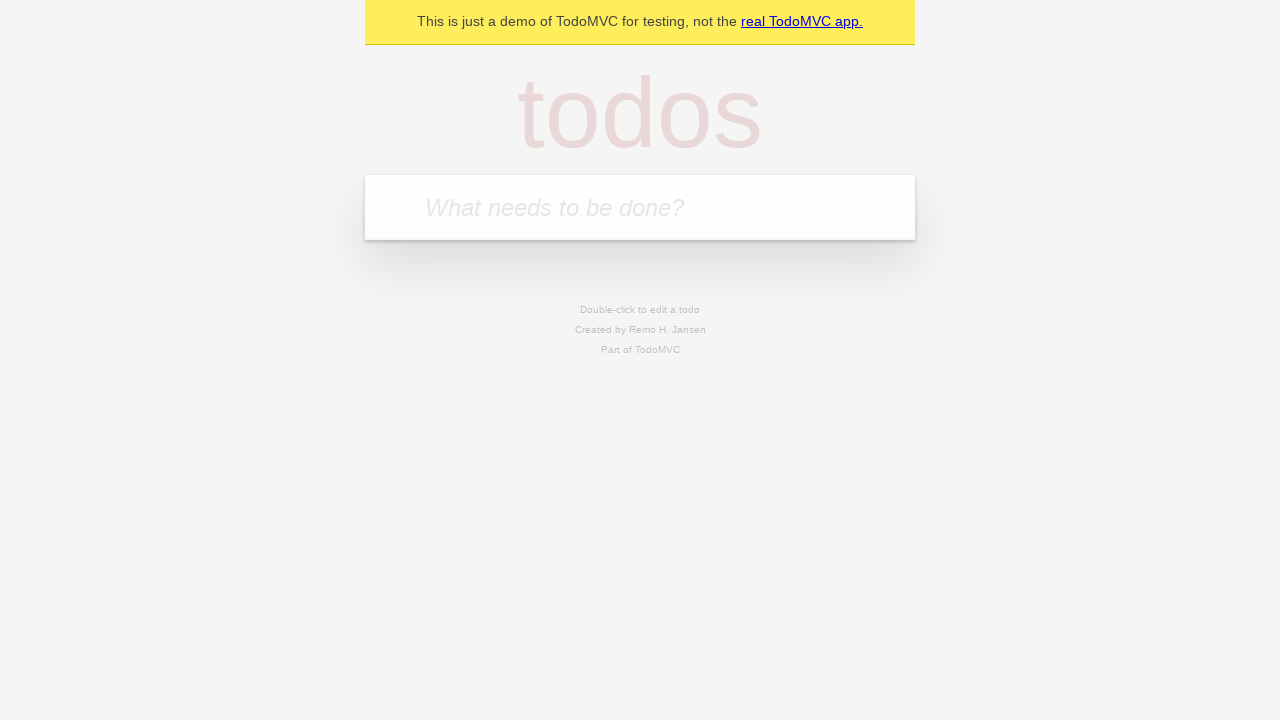

Filled input field with 'buy some cheese' on .new-todo
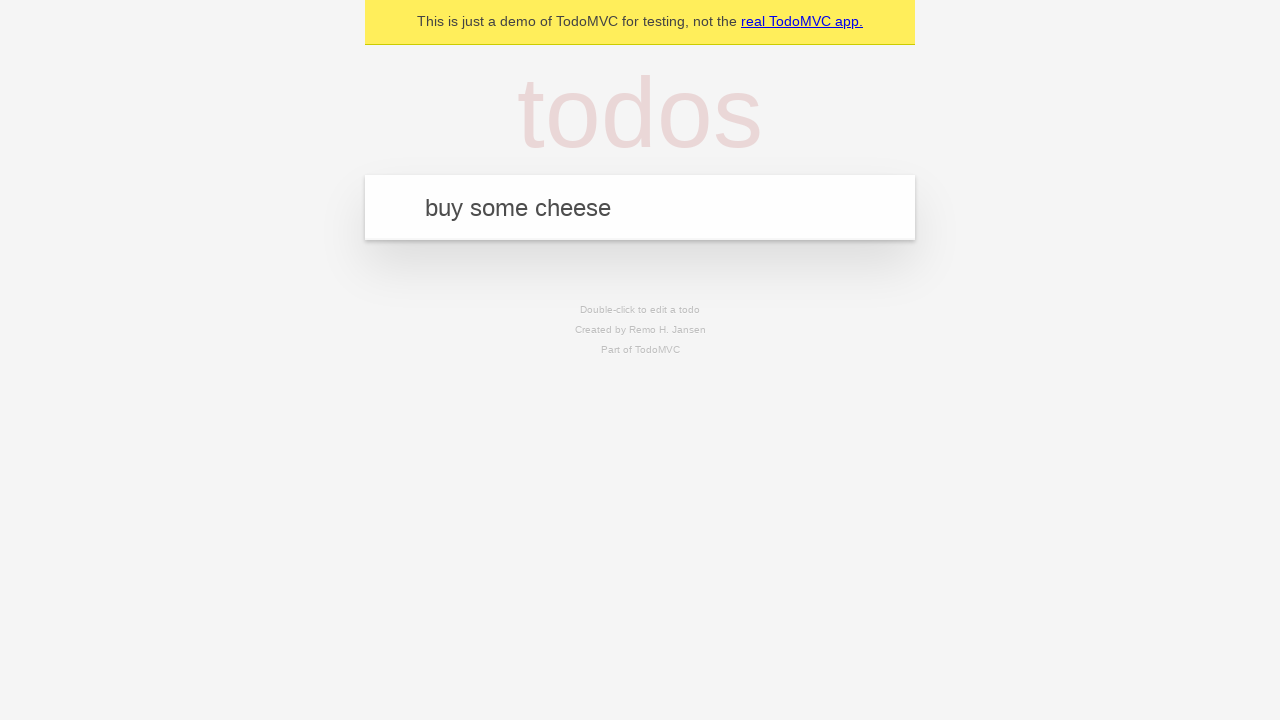

Pressed Enter to add first todo item on .new-todo
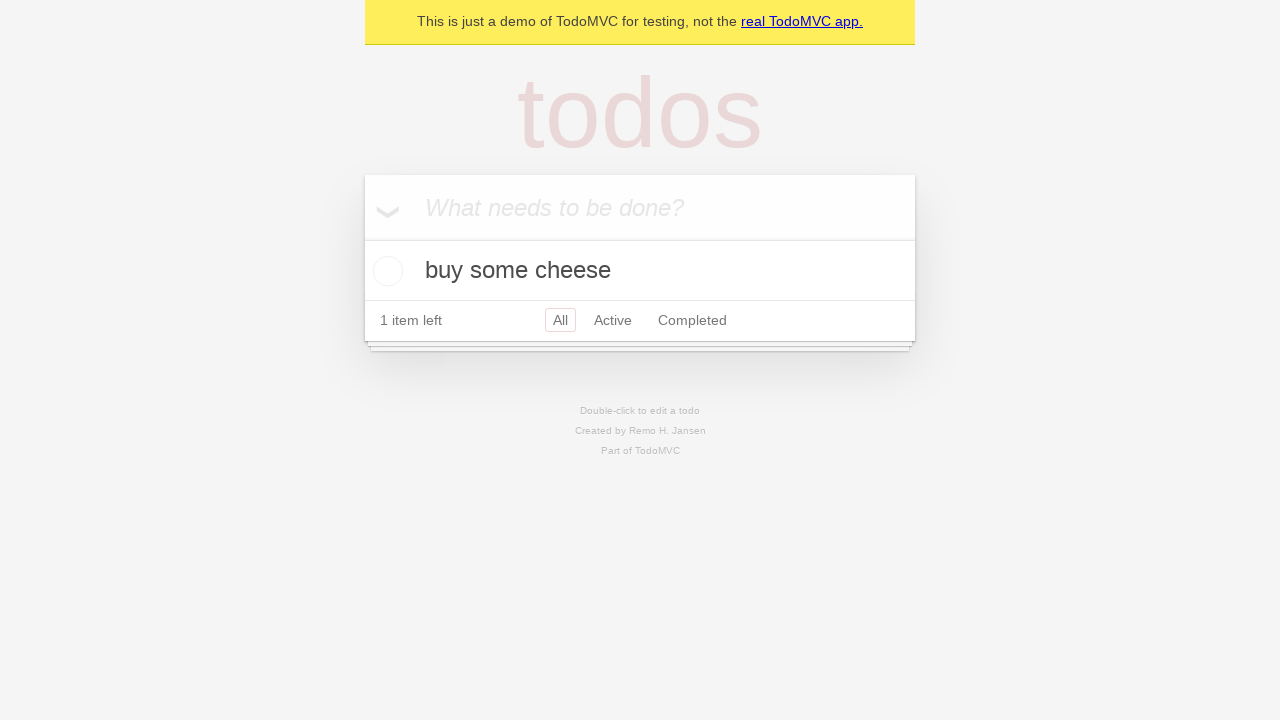

First todo item appeared in the list
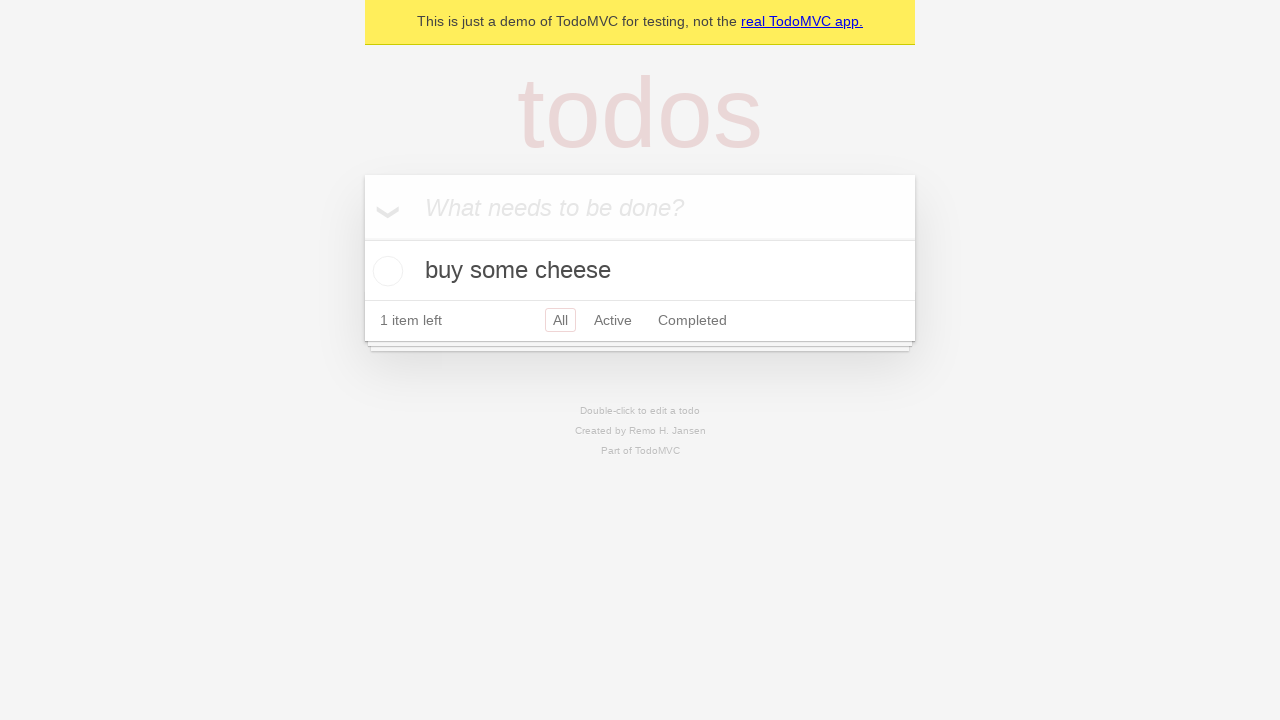

Filled input field with 'feed the cat' on .new-todo
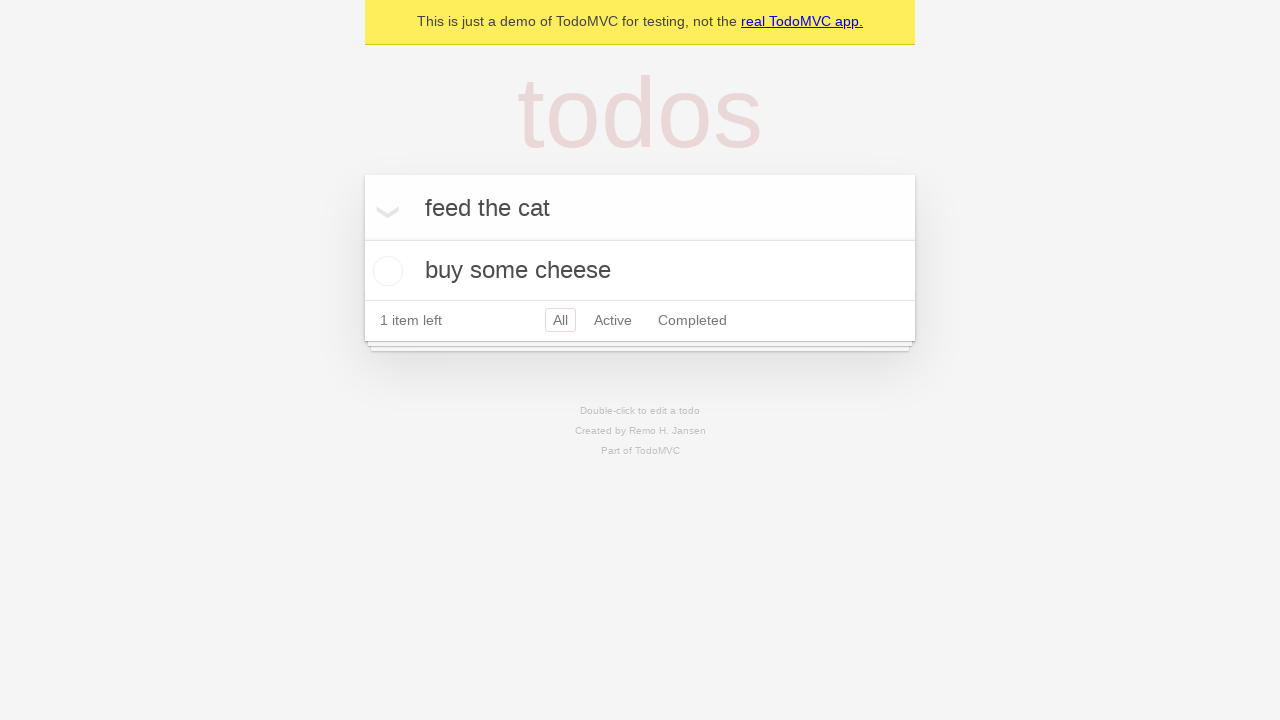

Pressed Enter to add second todo item on .new-todo
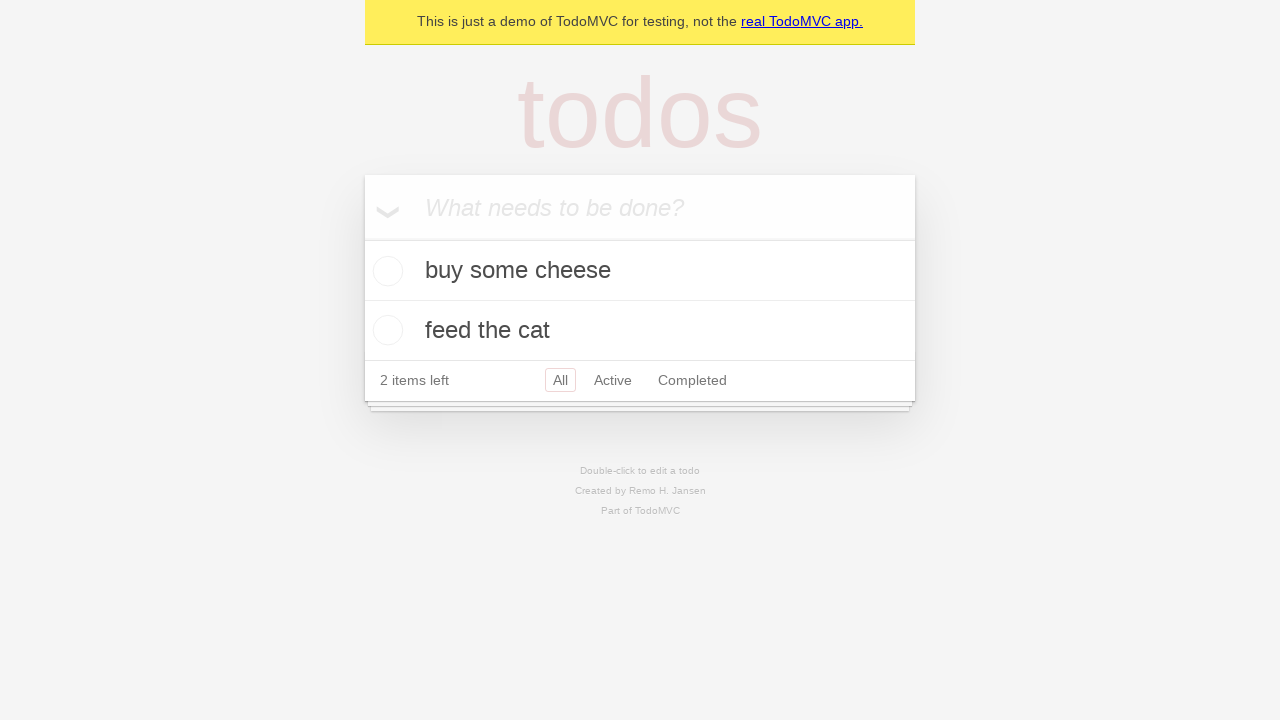

Second todo item appeared in the list
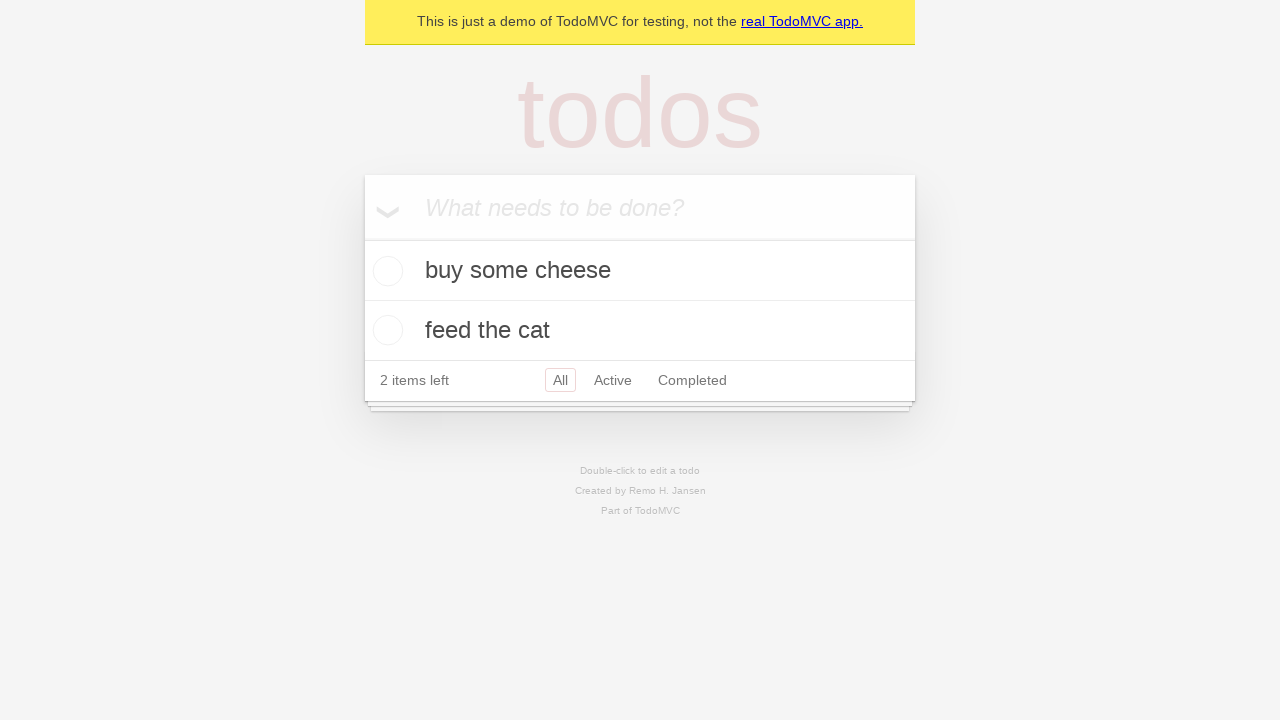

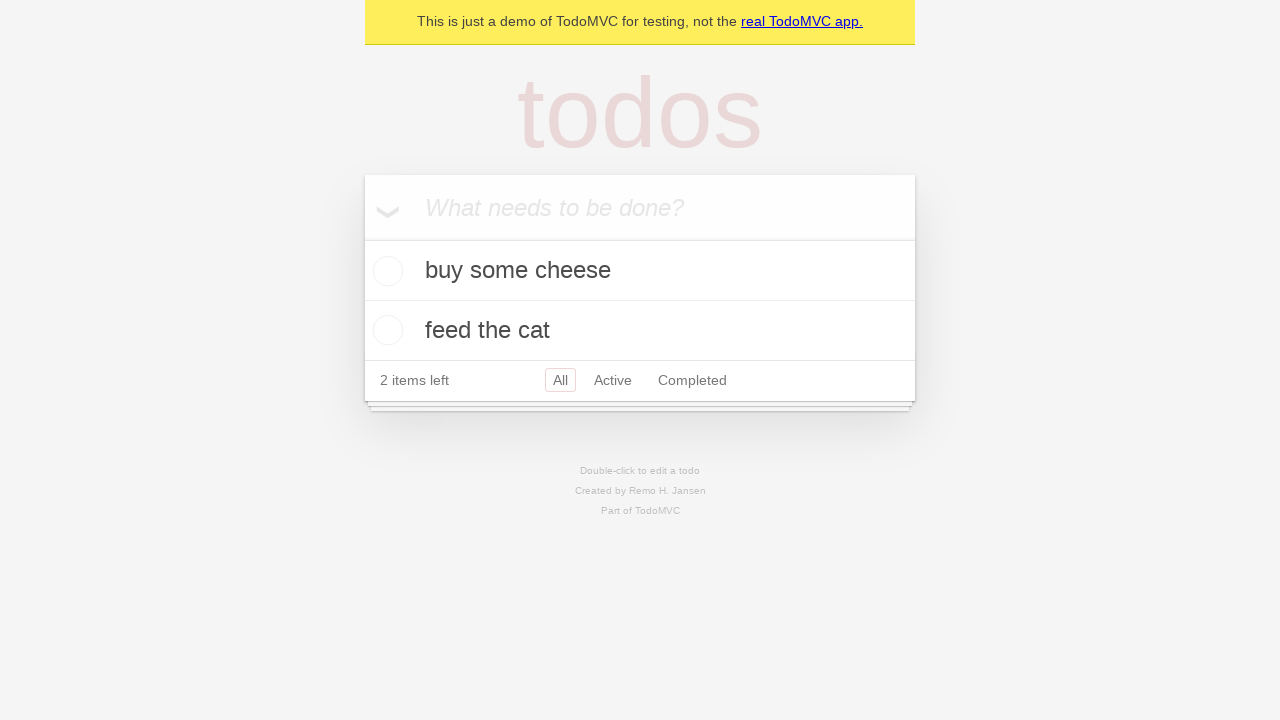